Tests an interactive math exercise page by waiting for a price condition, clicking a book button, reading a value, calculating a logarithmic result, and submitting the answer.

Starting URL: http://suninjuly.github.io/explicit_wait2.html

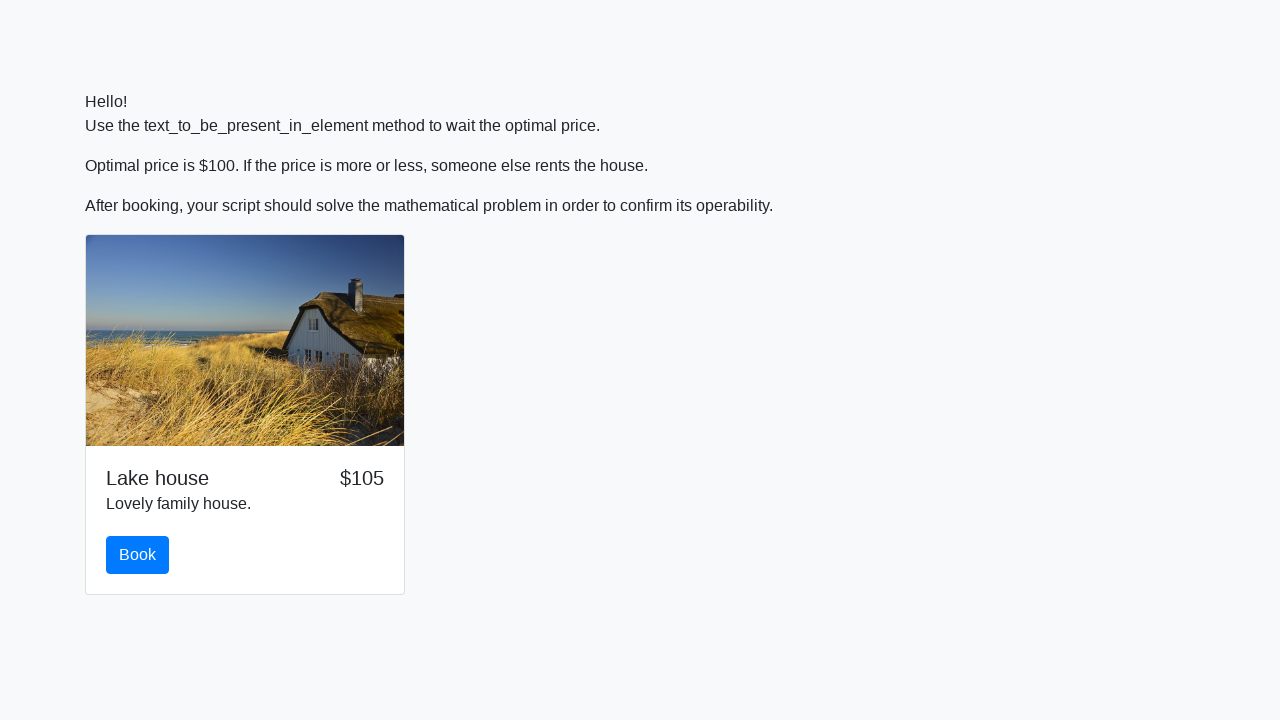

Waited for price condition ($100) to be met
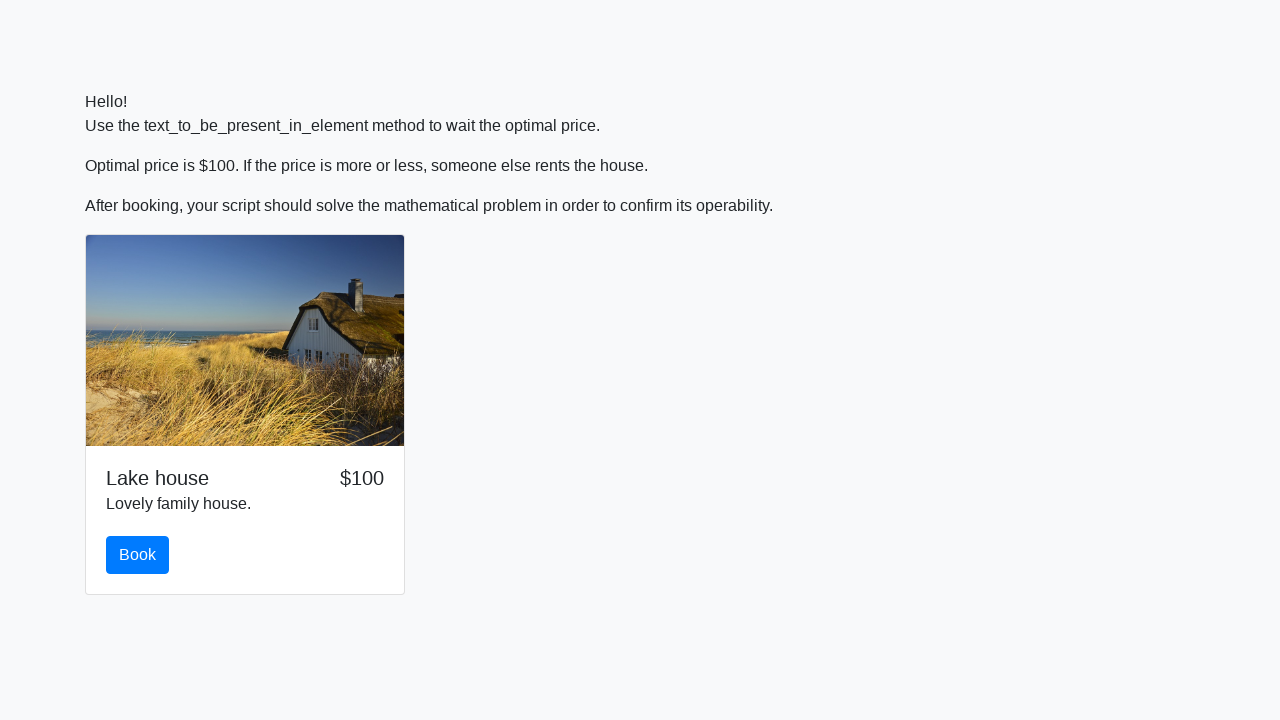

Clicked the book button at (138, 555) on #book
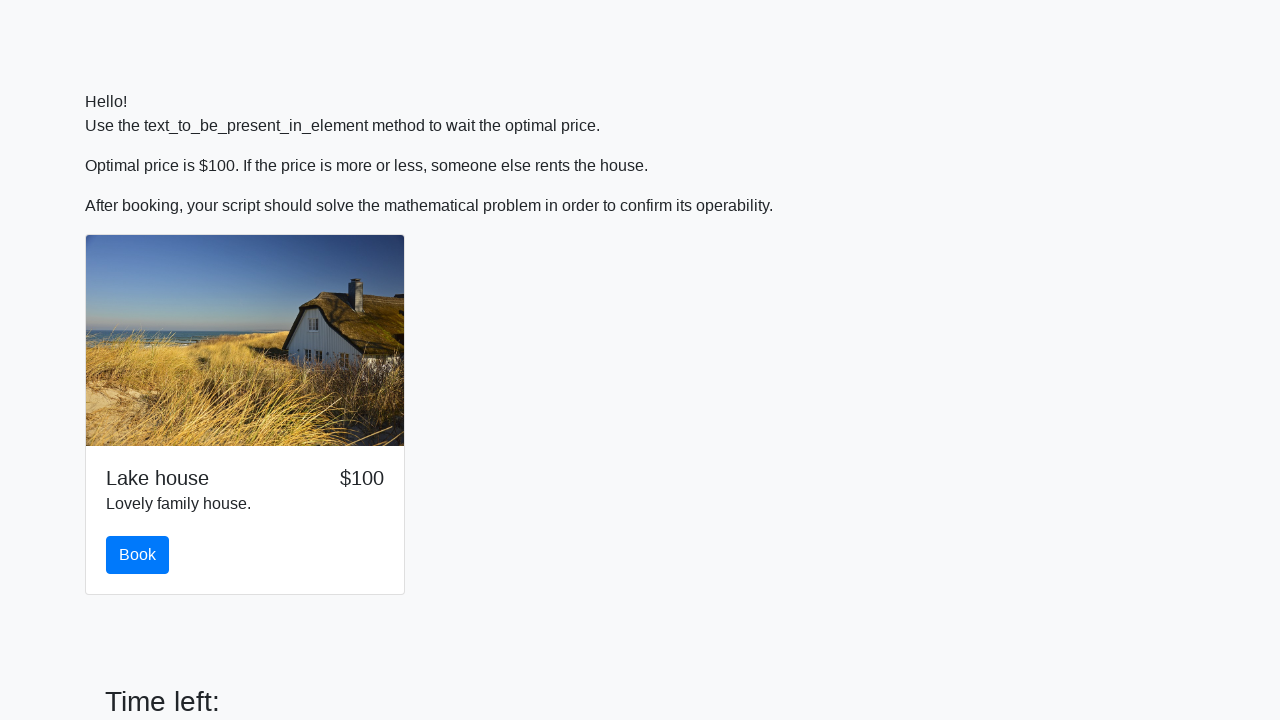

Retrieved input value for calculation: 656
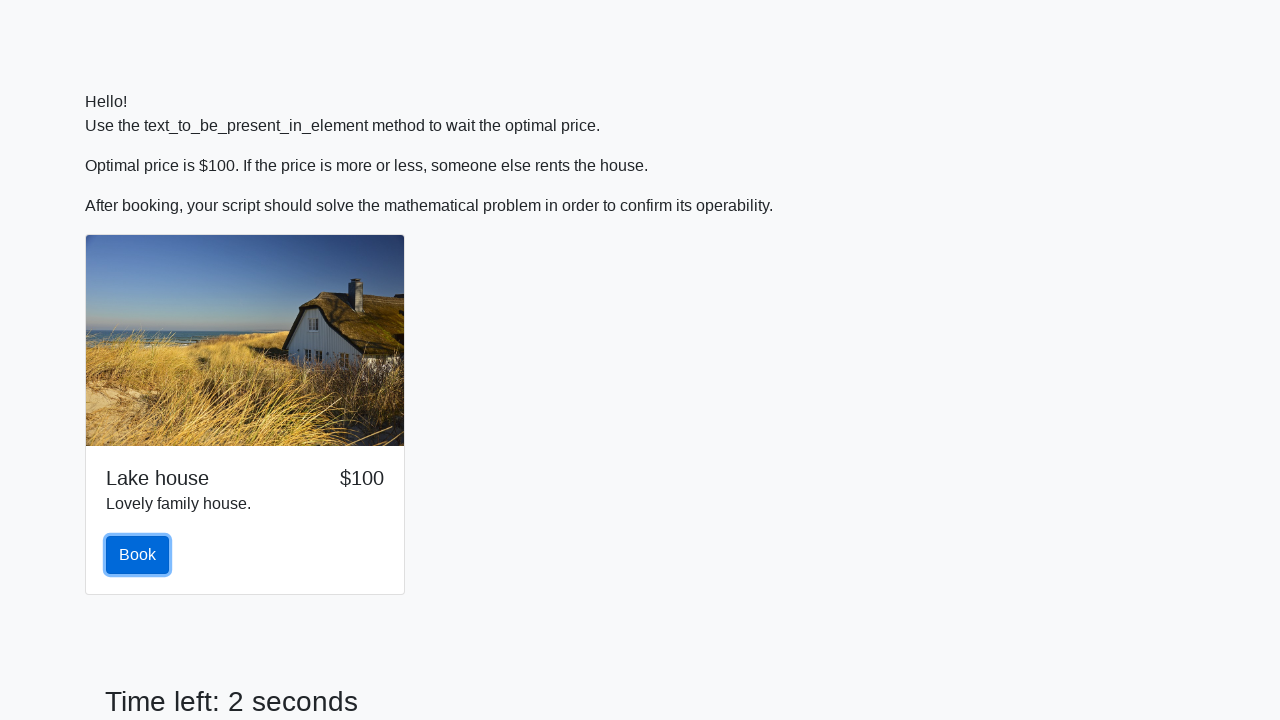

Calculated logarithmic result: 1.9028339189019154
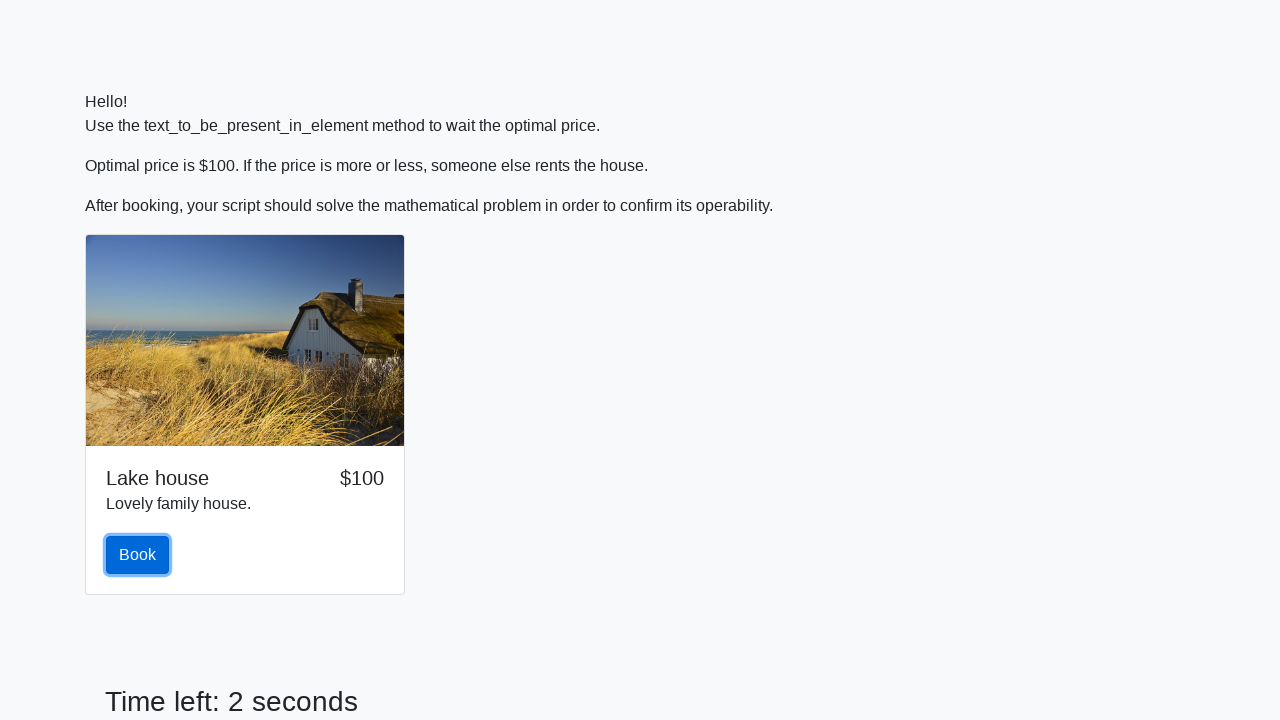

Filled answer field with calculated value: 1.9028339189019154 on #answer
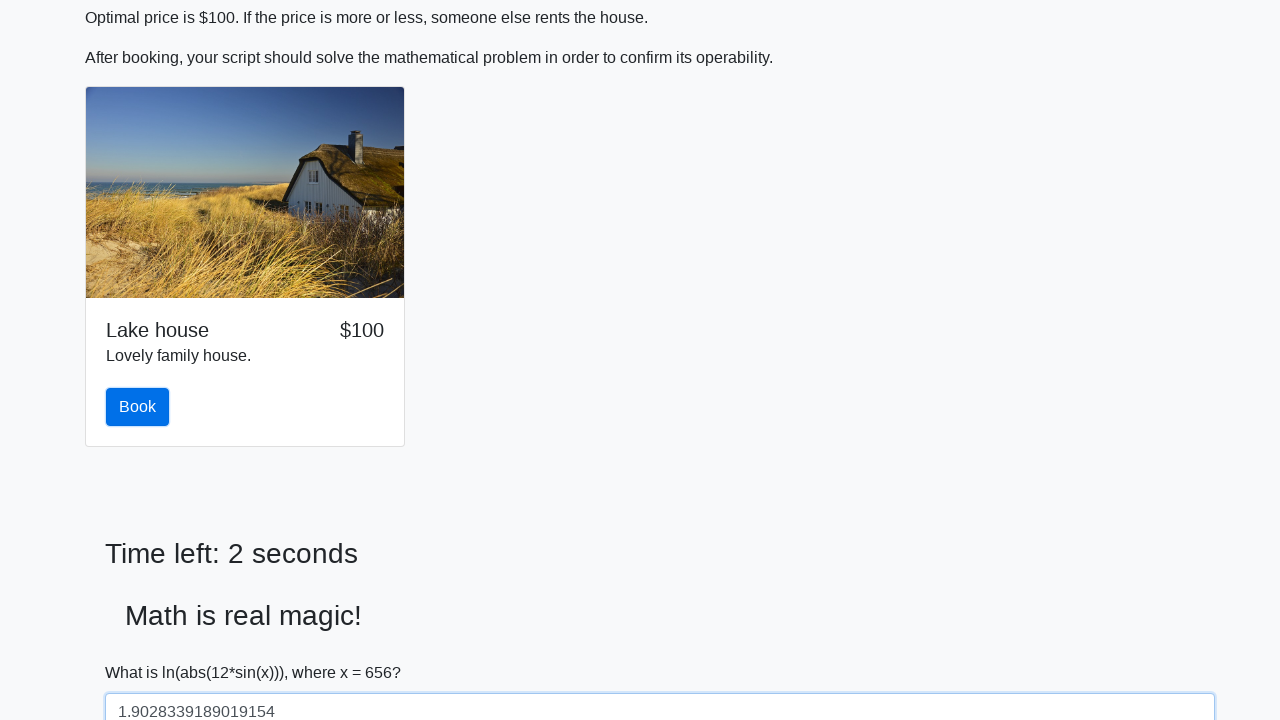

Clicked the solve button to submit answer at (143, 651) on #solve
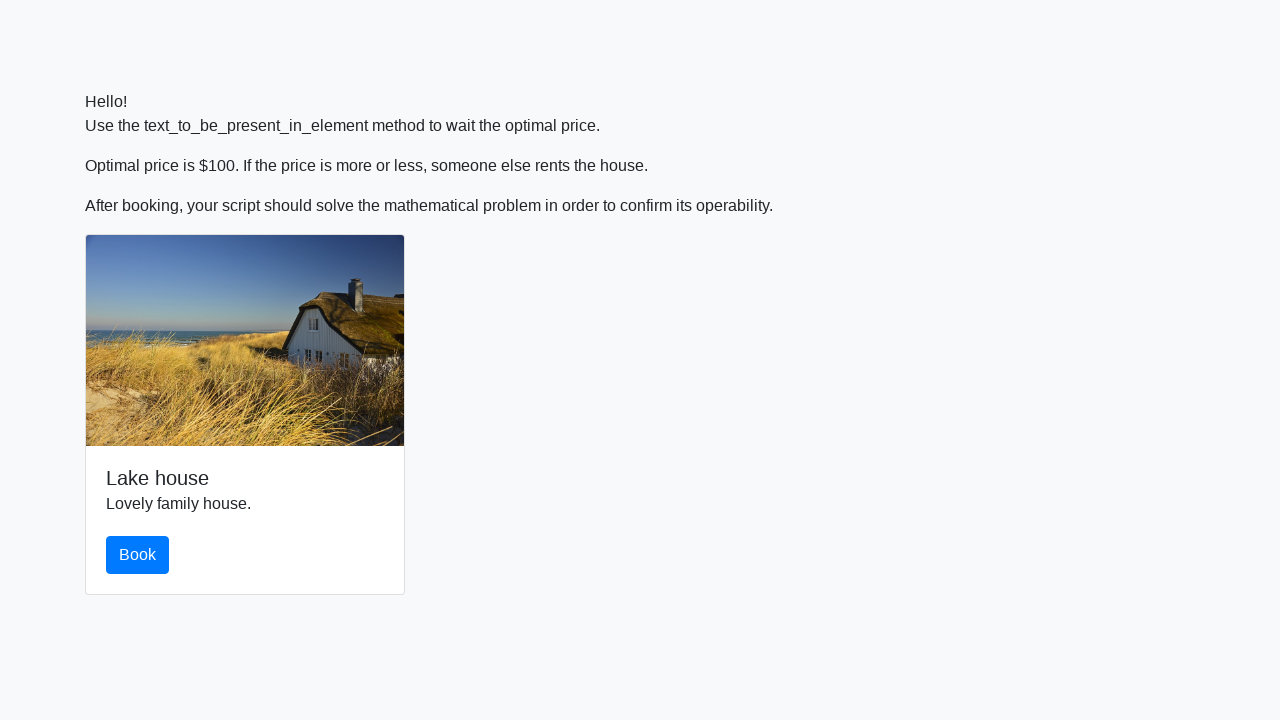

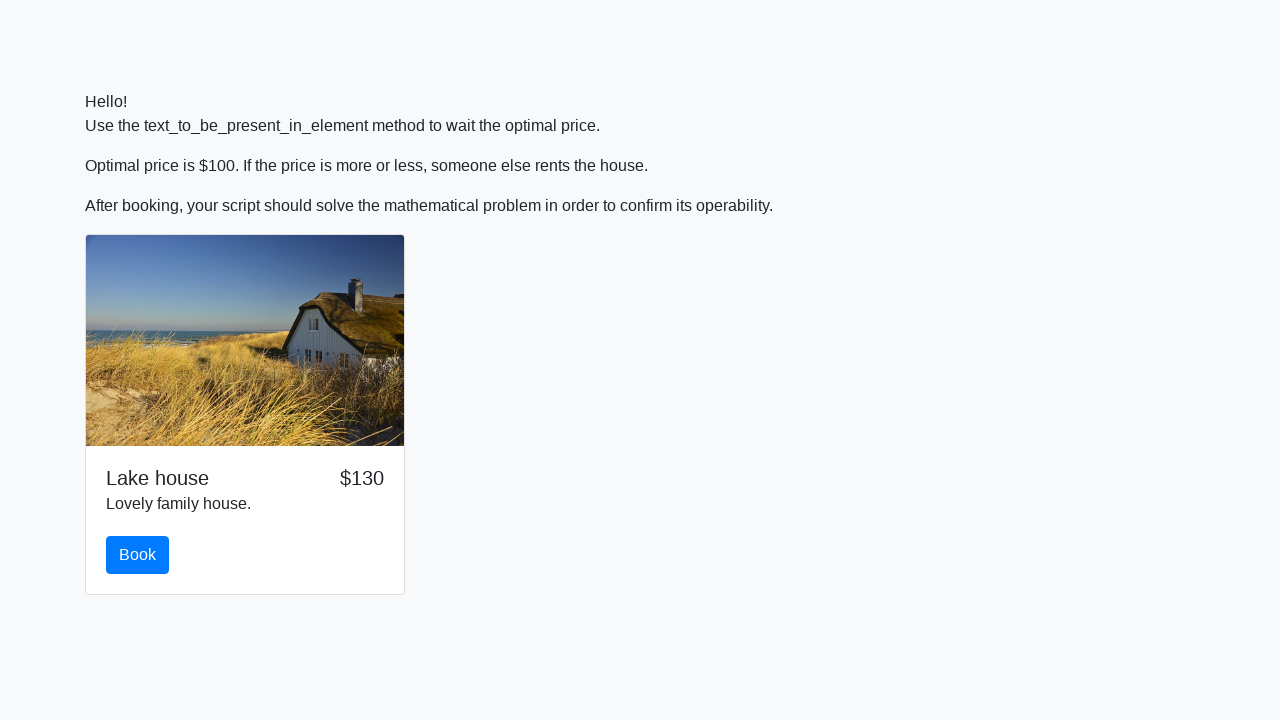